Tests that searching for an invalid/non-existent order number displays a "not found" image on the scooter rental service website

Starting URL: https://qa-scooter.praktikum-services.ru/

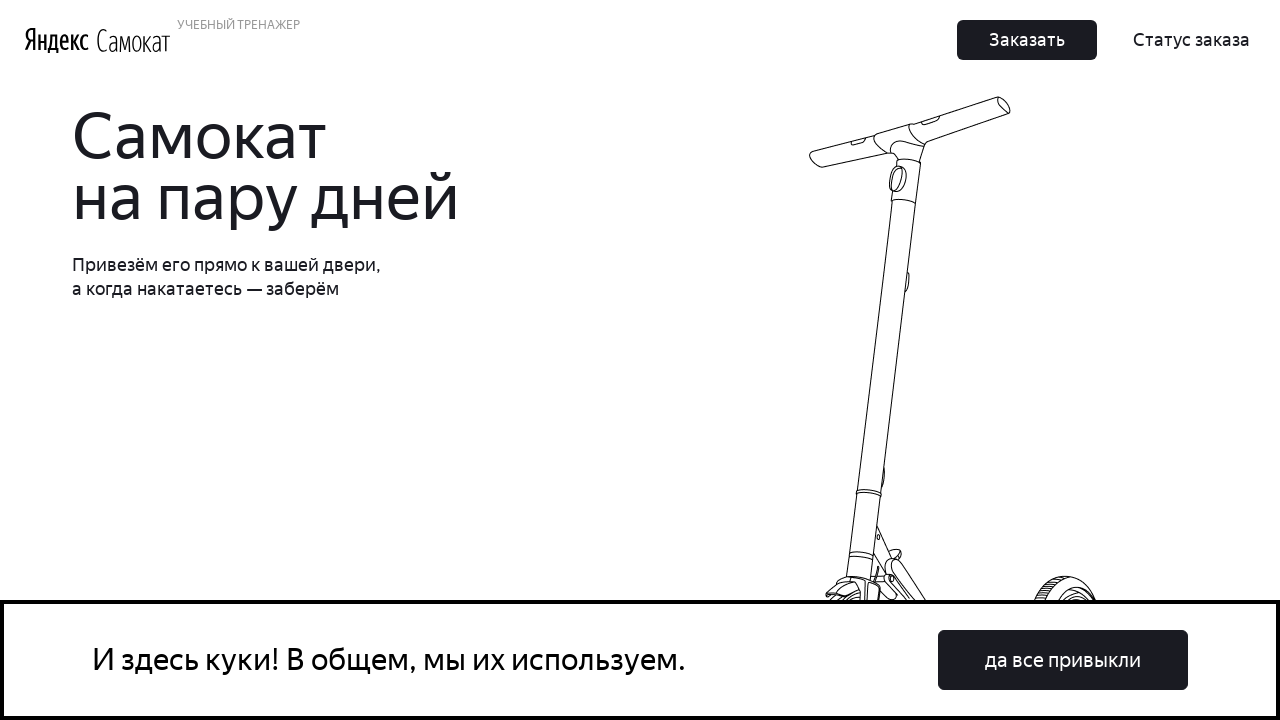

Clicked order status button to open order tracking at (1192, 40) on button:has-text('Статус заказа'), [class*='Header_Link']:has-text('Статус заказа
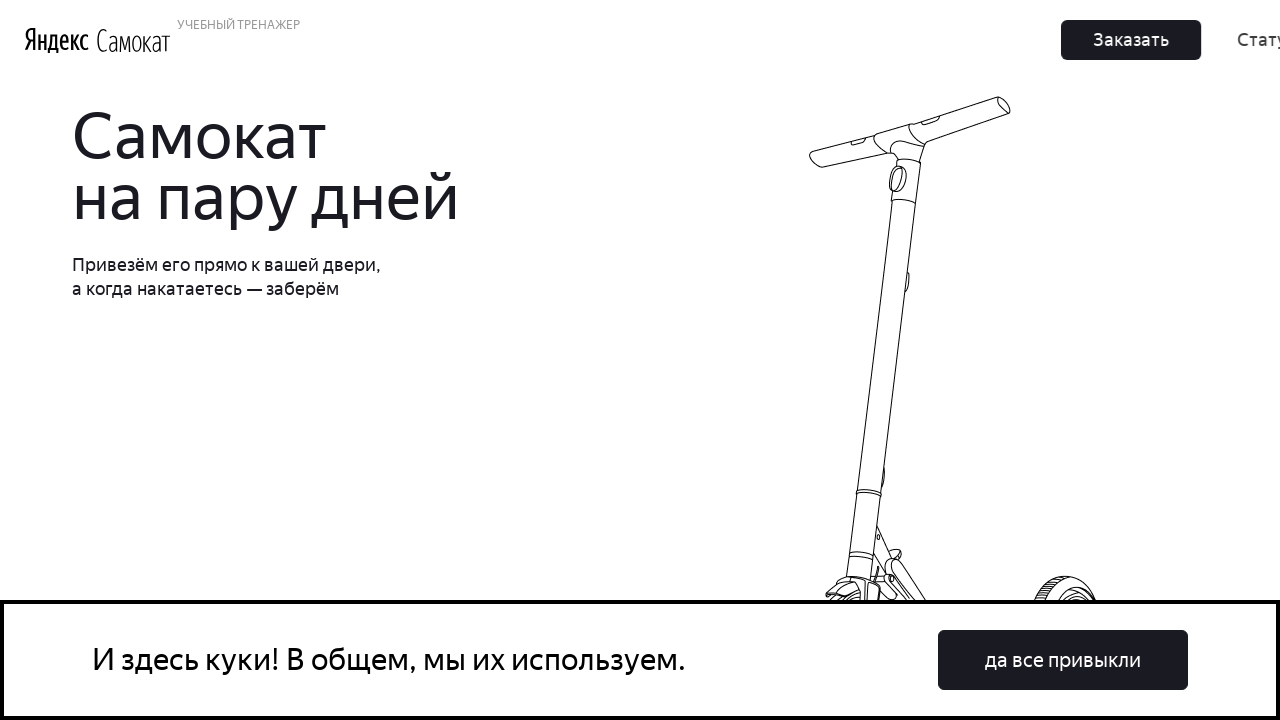

Entered invalid order number '12345678901' in order status field on input[placeholder*='номер'], input[class*='Input_Input']
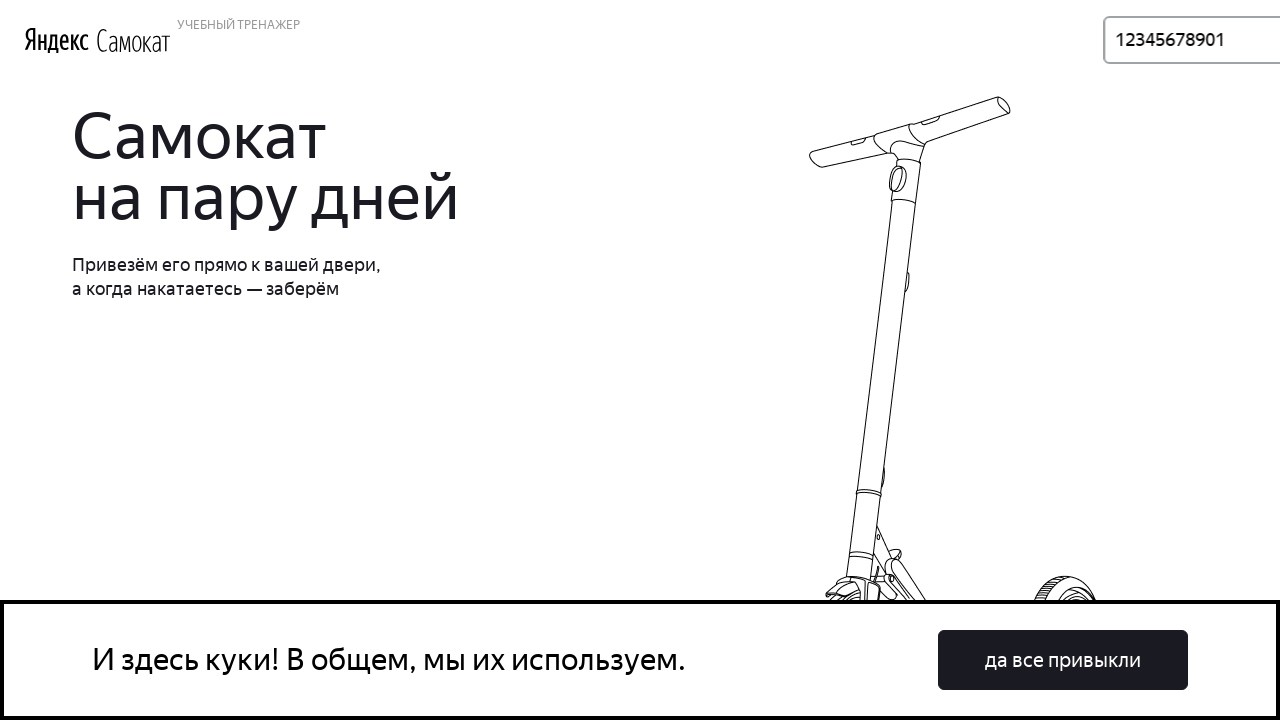

Clicked Go button to search for order at (1216, 40) on button:has-text('Go'), button[class*='Button_Button']:has-text('Go')
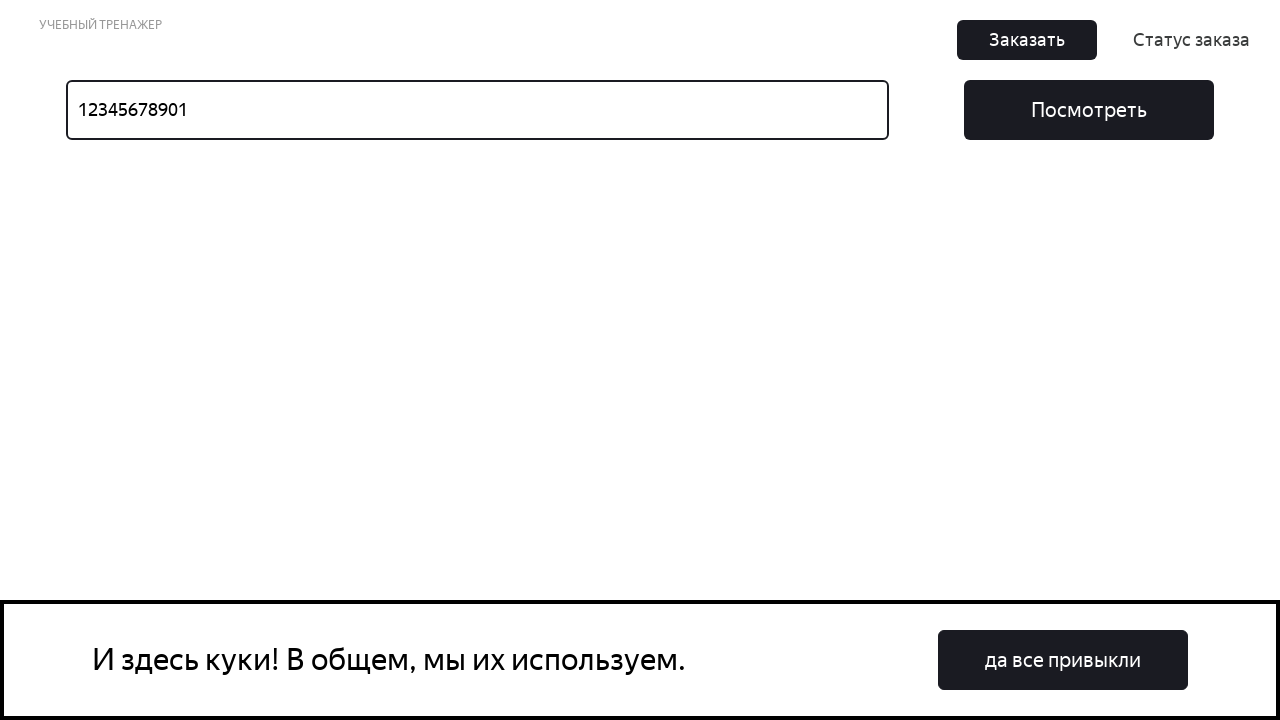

Verified 'not found' image is displayed for invalid order number
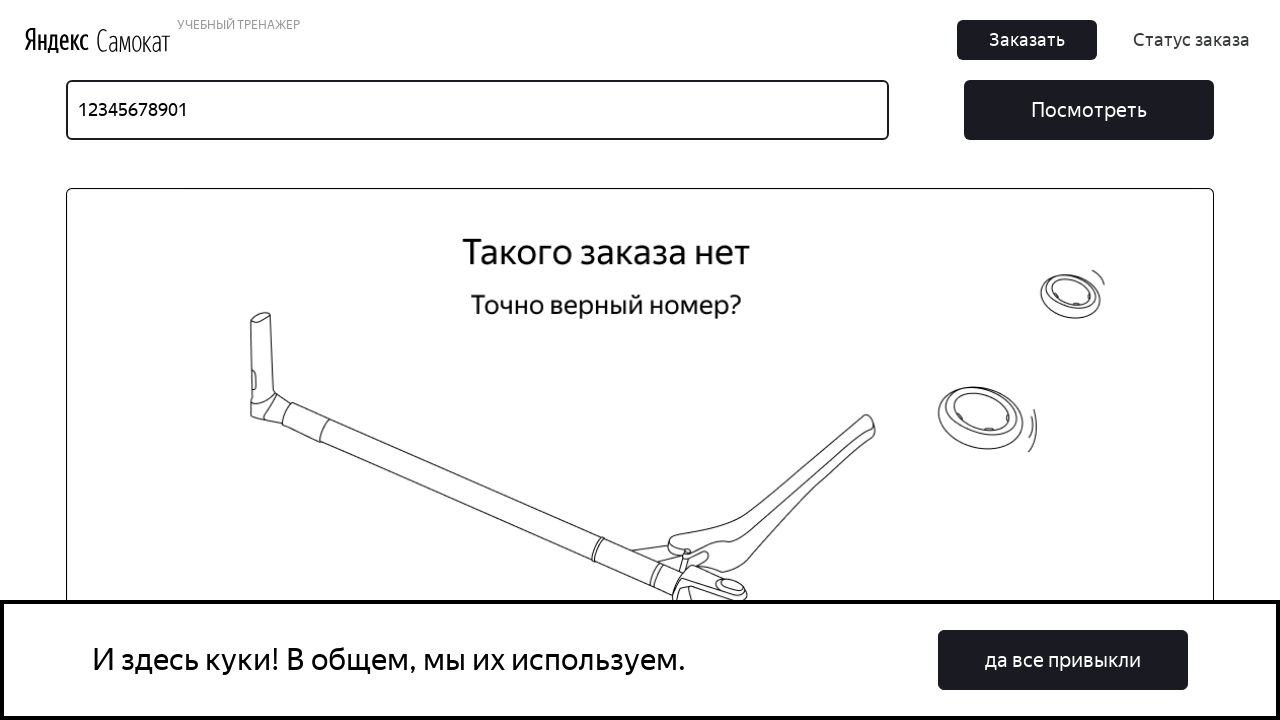

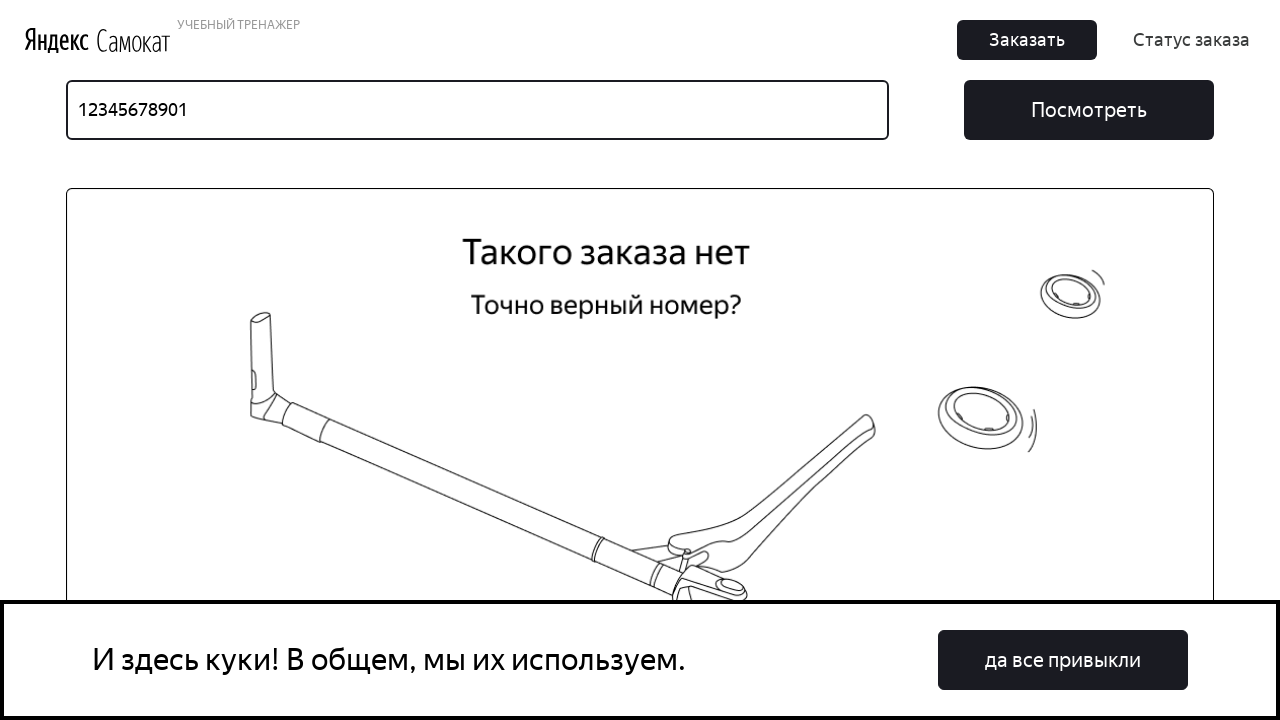